Tests division operation on the scientific calculator by dividing 4000 by 200 and verifying the result

Starting URL: https://www.calculator.net/

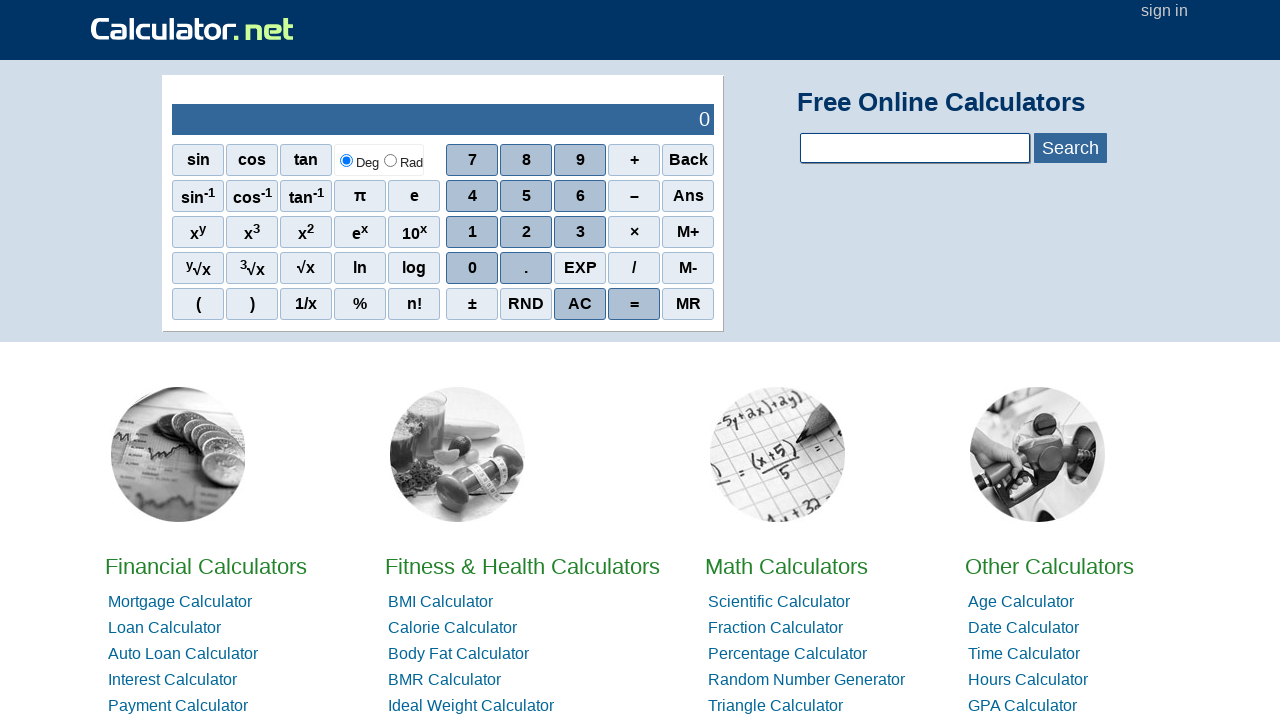

Entered first number 4000
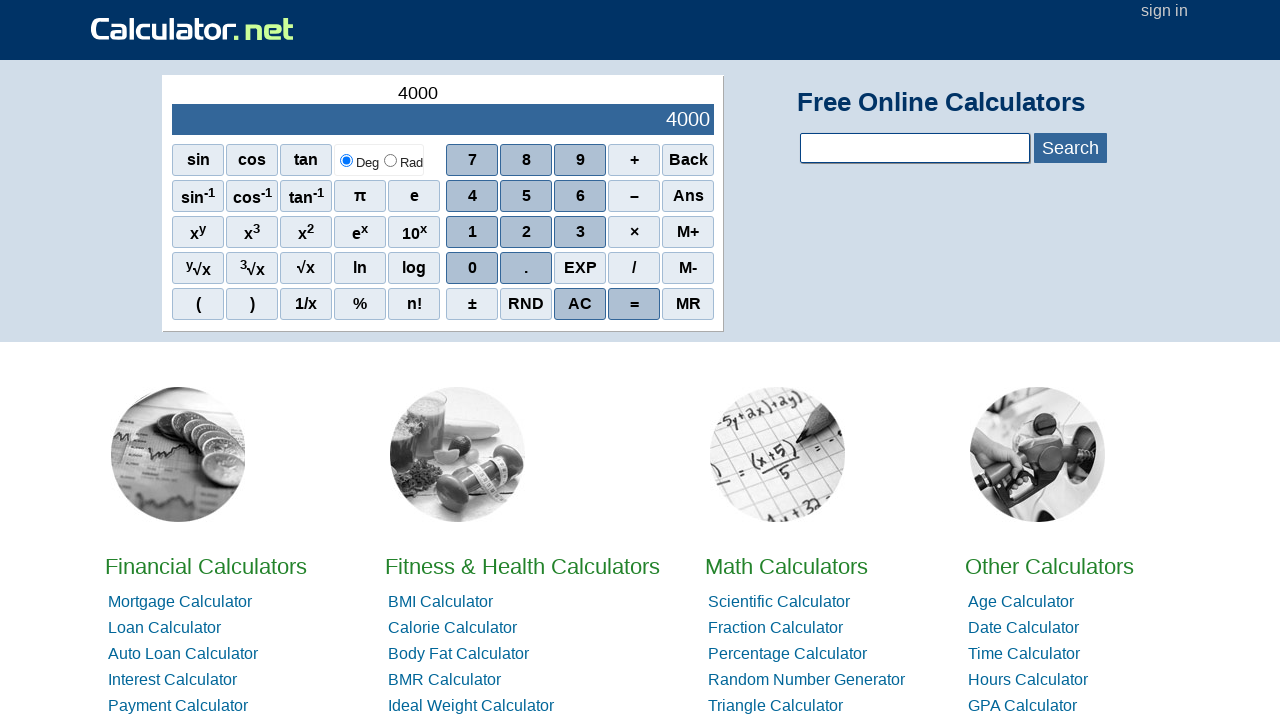

Clicked division operator at (634, 268) on xpath=//div[4]/span[4][@class='sciop']
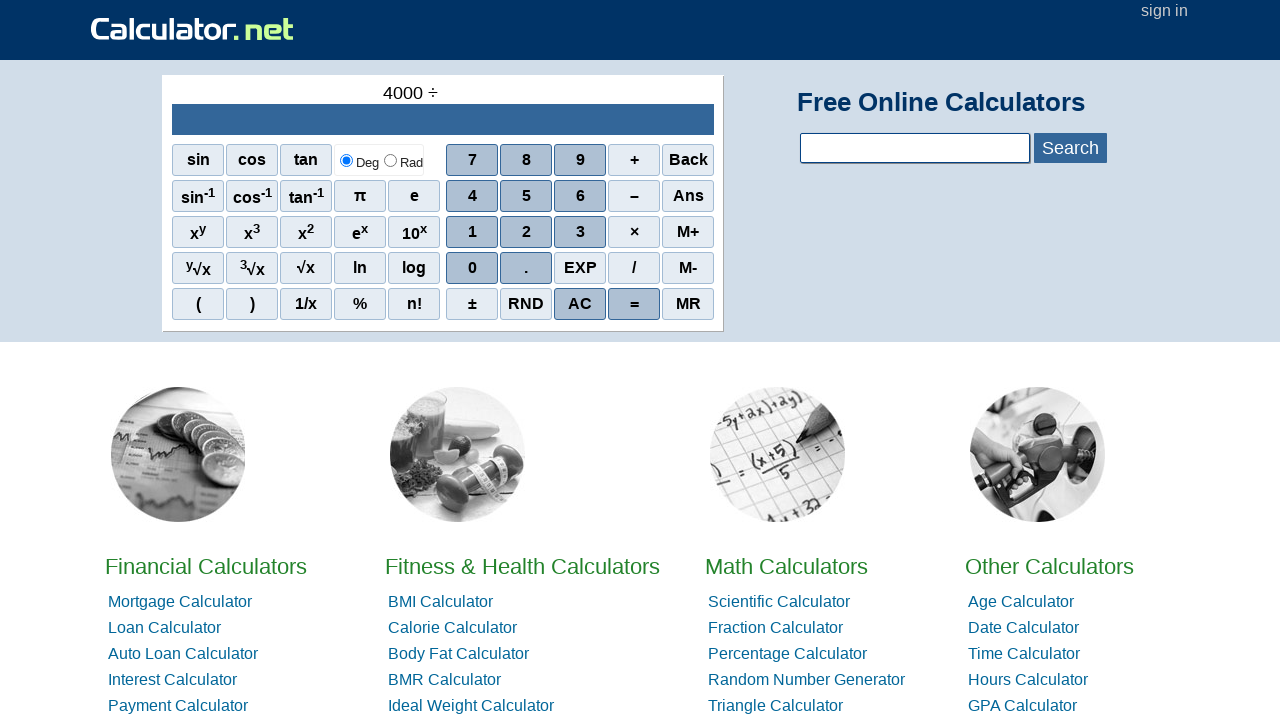

Entered second number 200
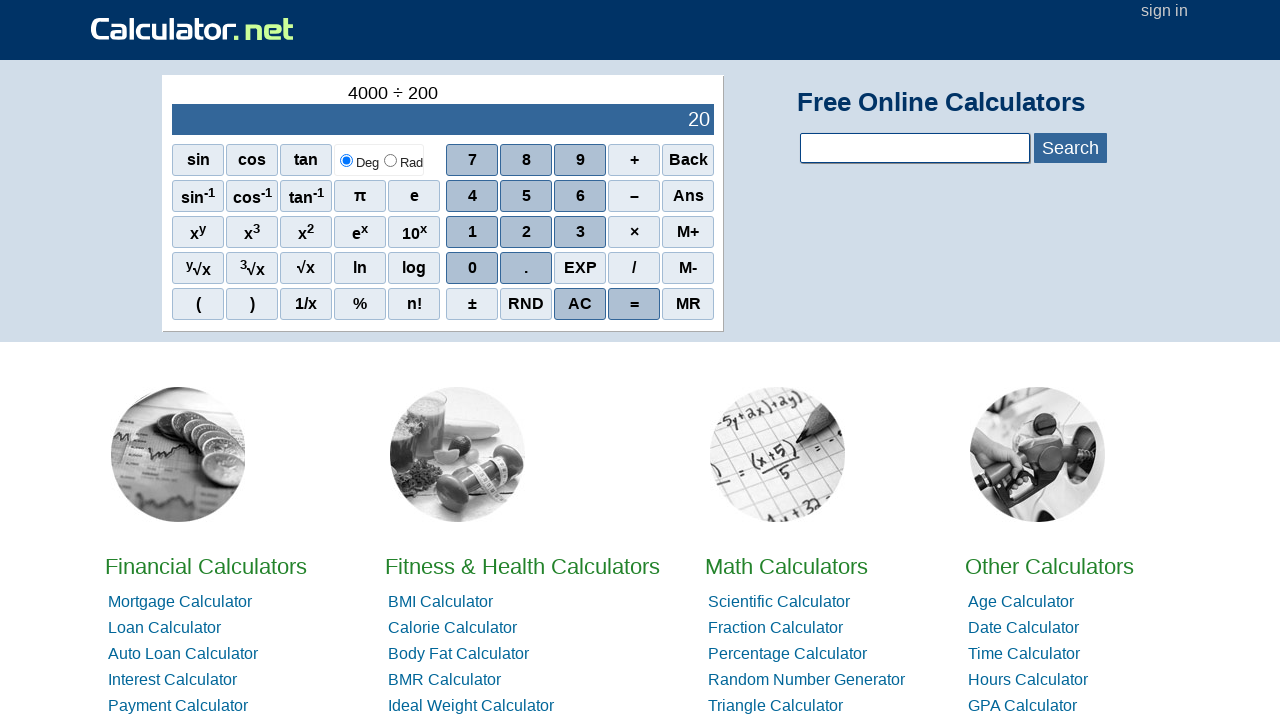

Clicked equals button to calculate result at (634, 304) on xpath=//div[5]/span[4][@class='scieq']
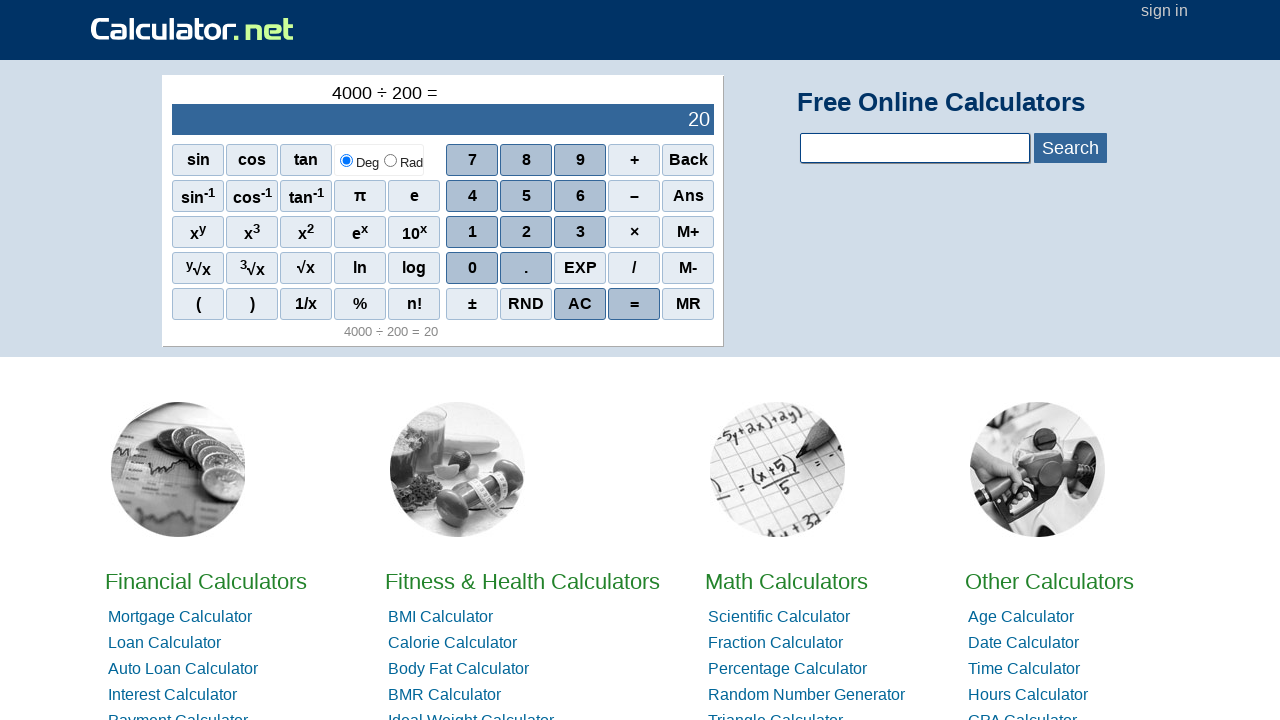

Waited for result to appear
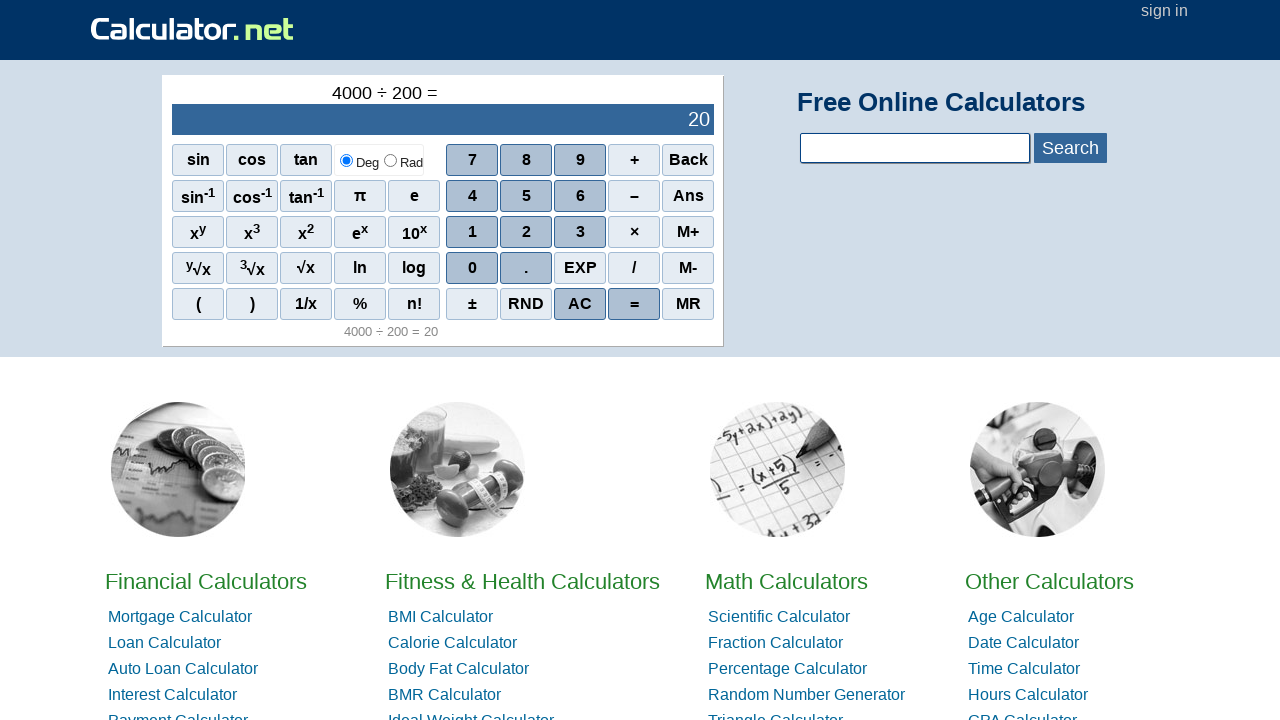

Verified result is displayed in output field
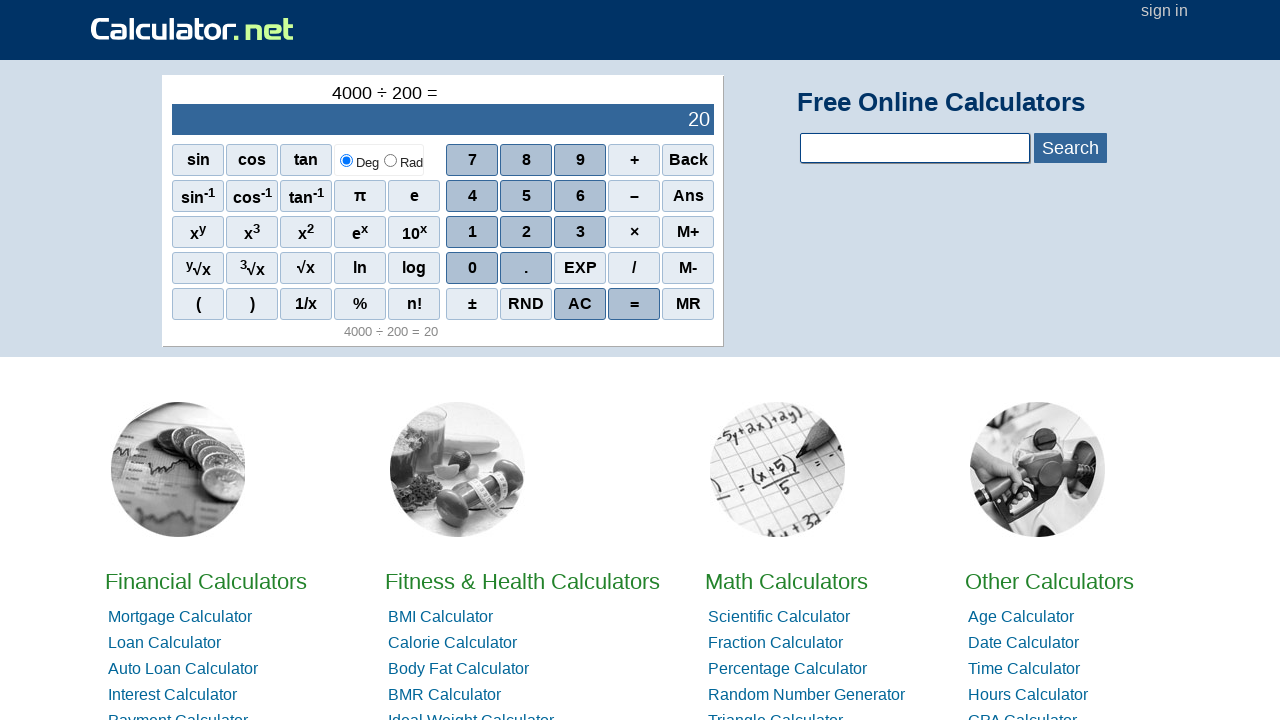

Clicked AC (All Clear) button to reset calculator at (580, 304) on xpath=//div[5]/span[3][@class='scieq']
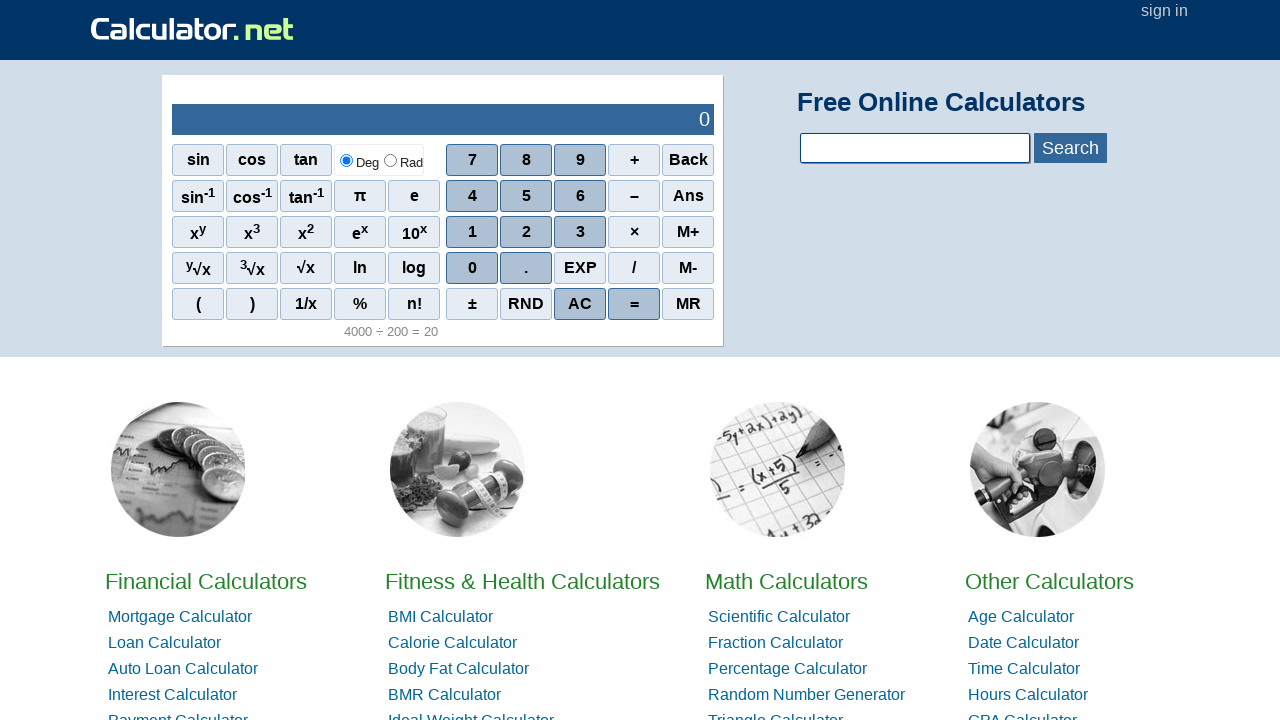

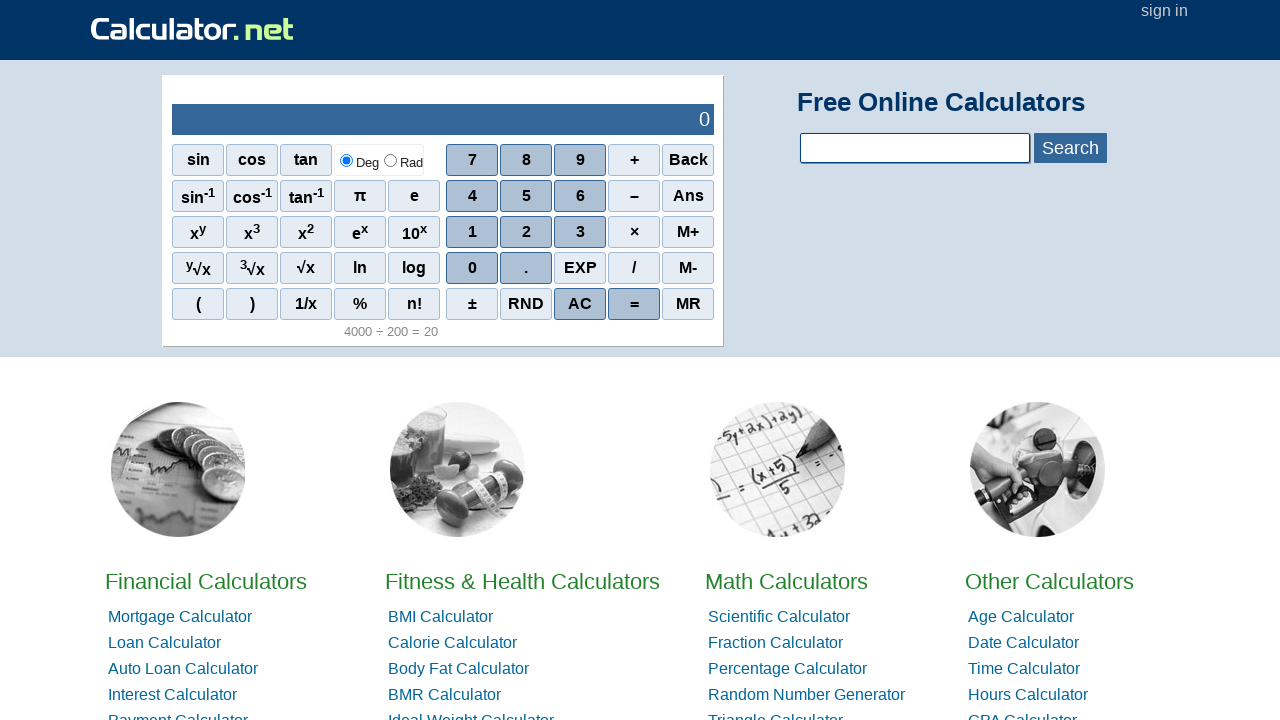